Navigates to the auto.ru car listings page for the Moscow Oblast region and waits for the page to load.

Starting URL: https://auto.ru/moskovskaya_oblast/

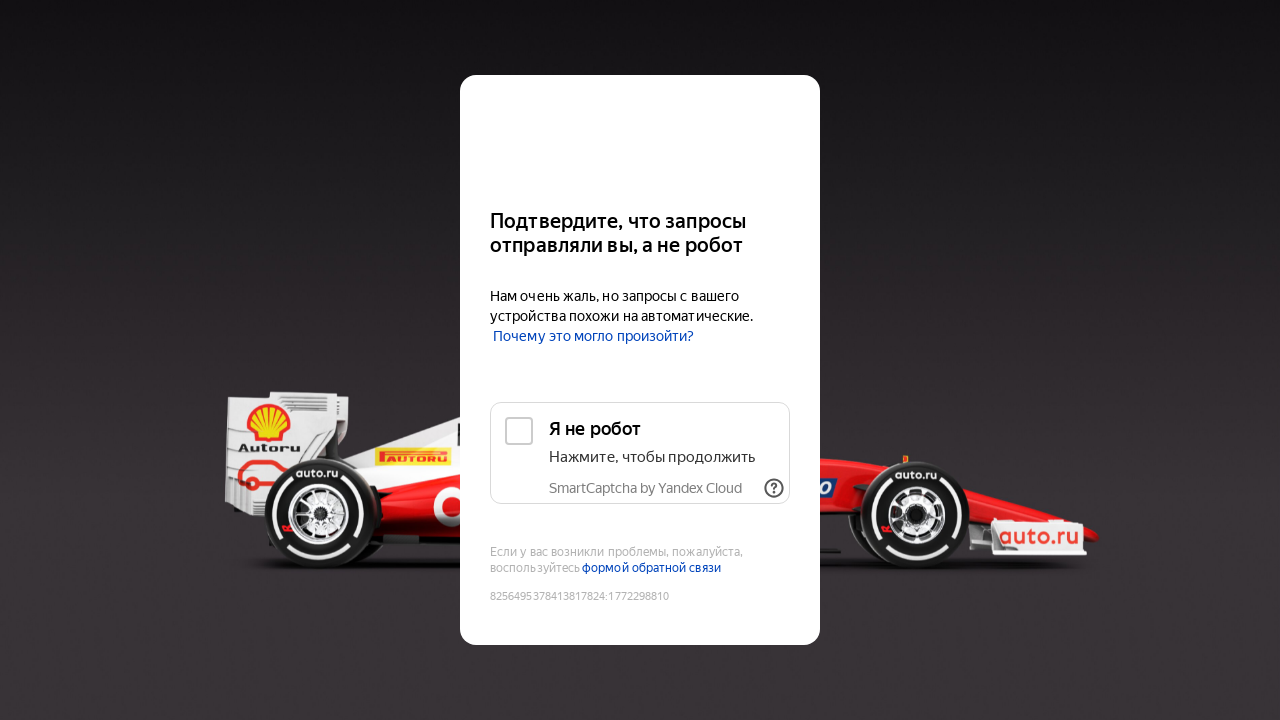

Navigated to auto.ru car listings page for Moscow Oblast region
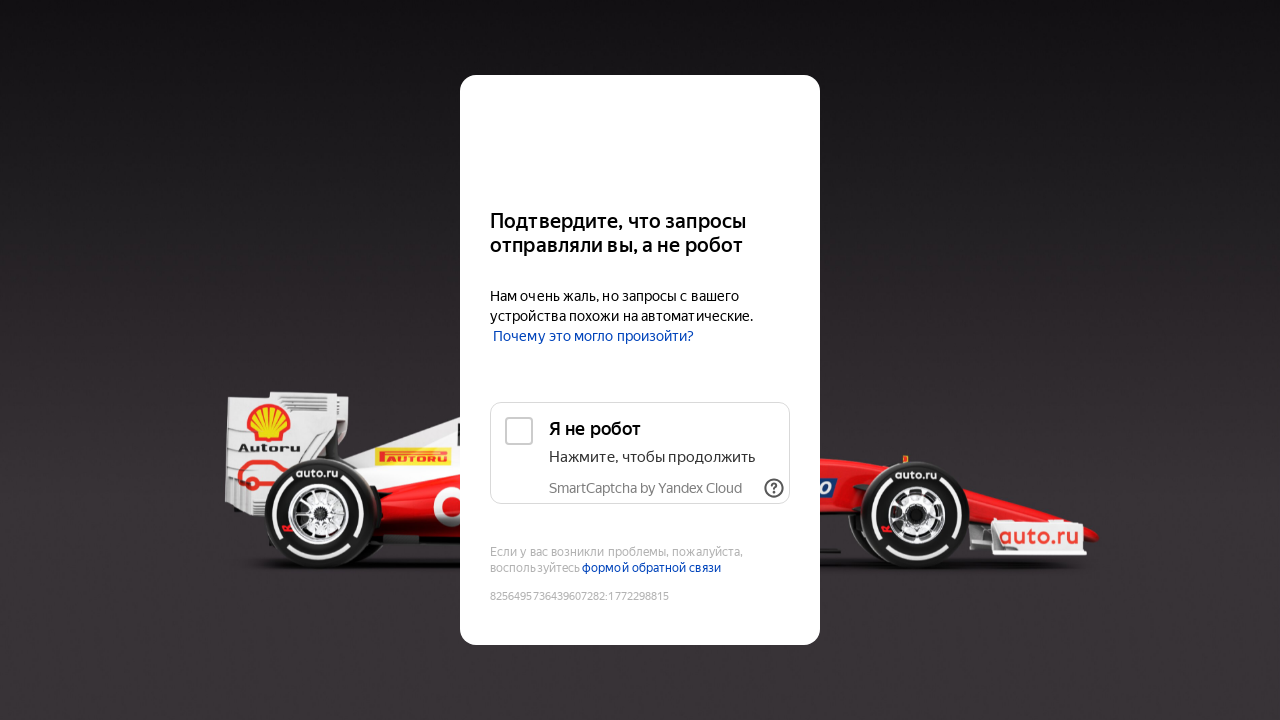

Page DOM content loaded
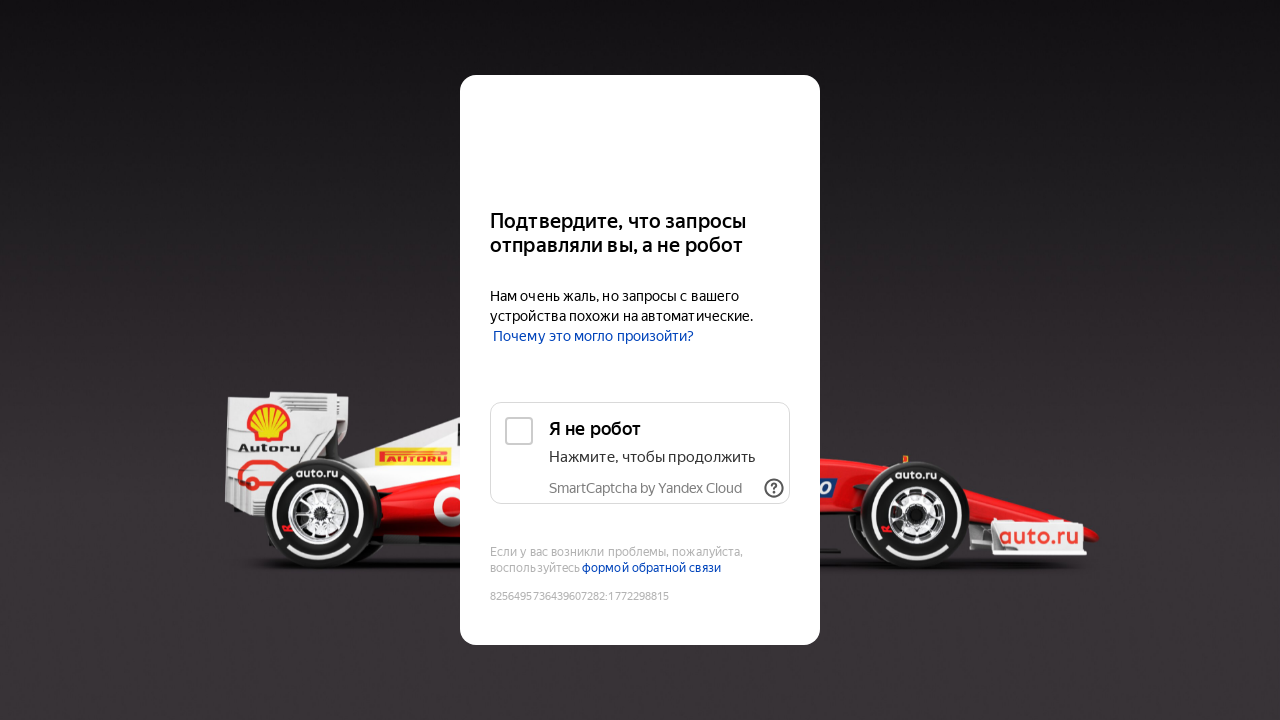

Body element is present and page has loaded
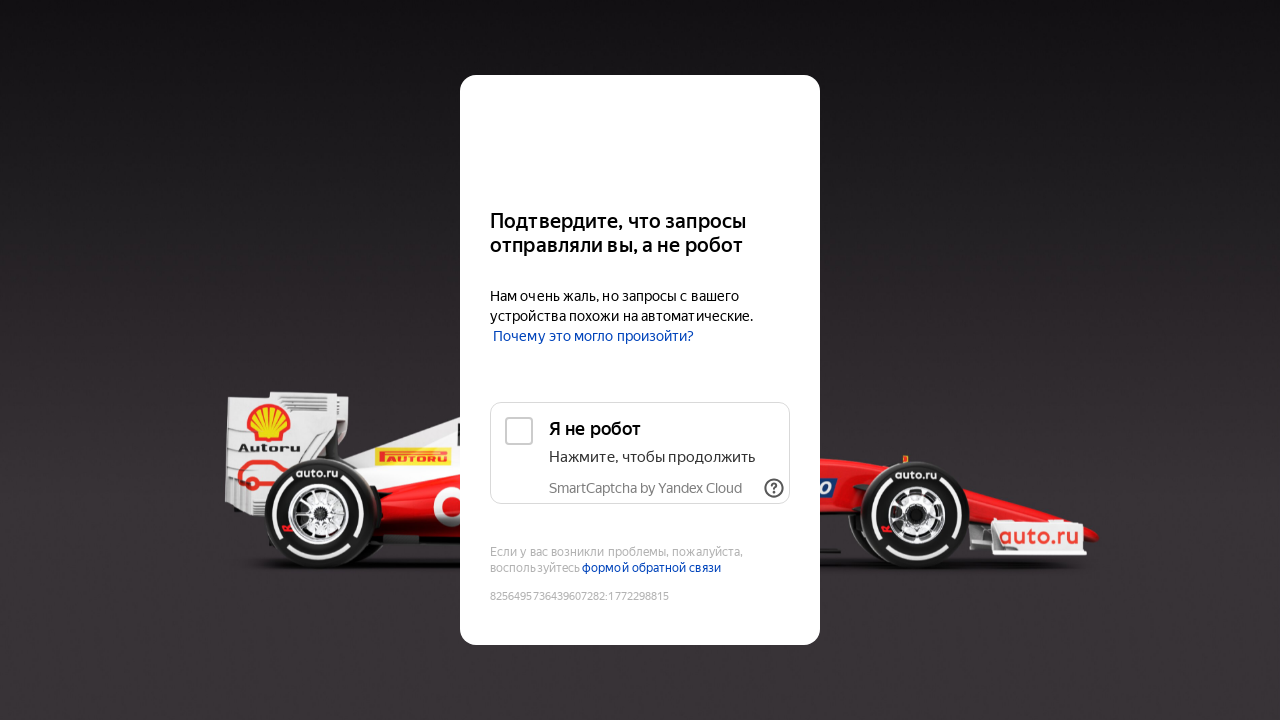

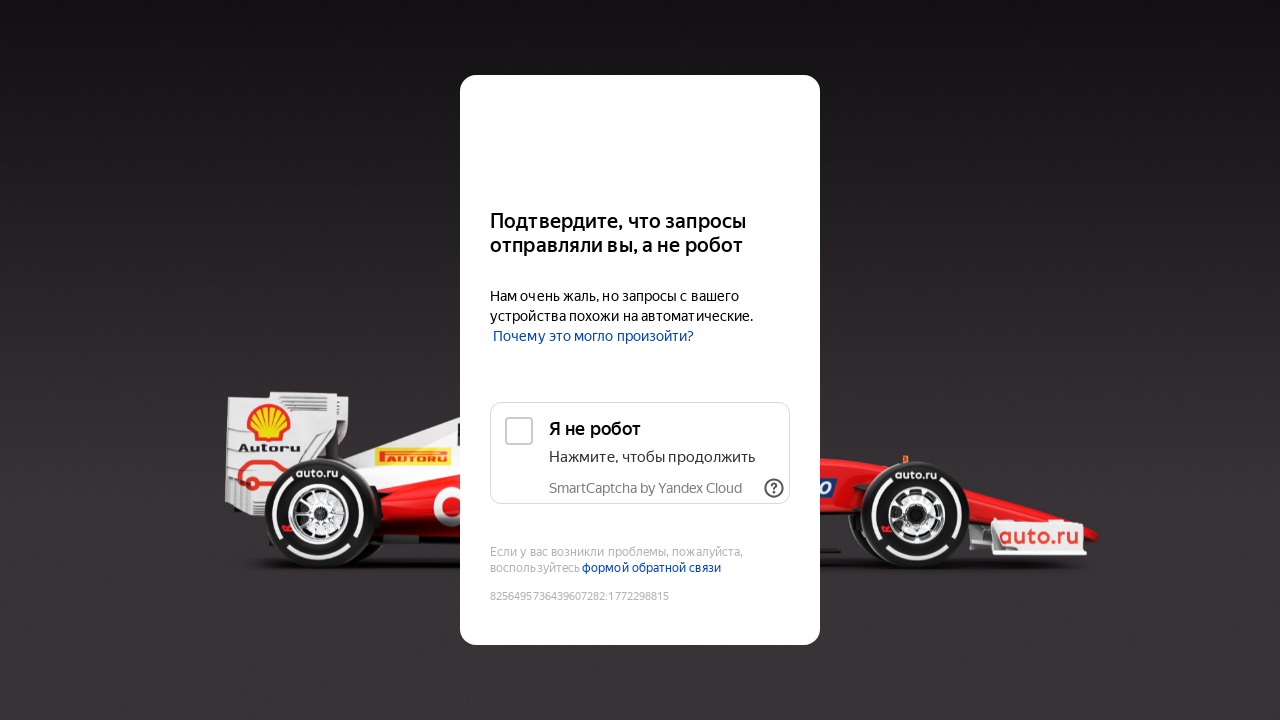